Tests JavaScript confirmation alert handling by clicking a button to trigger an alert, accepting it, and verifying the result text displays the correct confirmation message.

Starting URL: http://the-internet.herokuapp.com/javascript_alerts

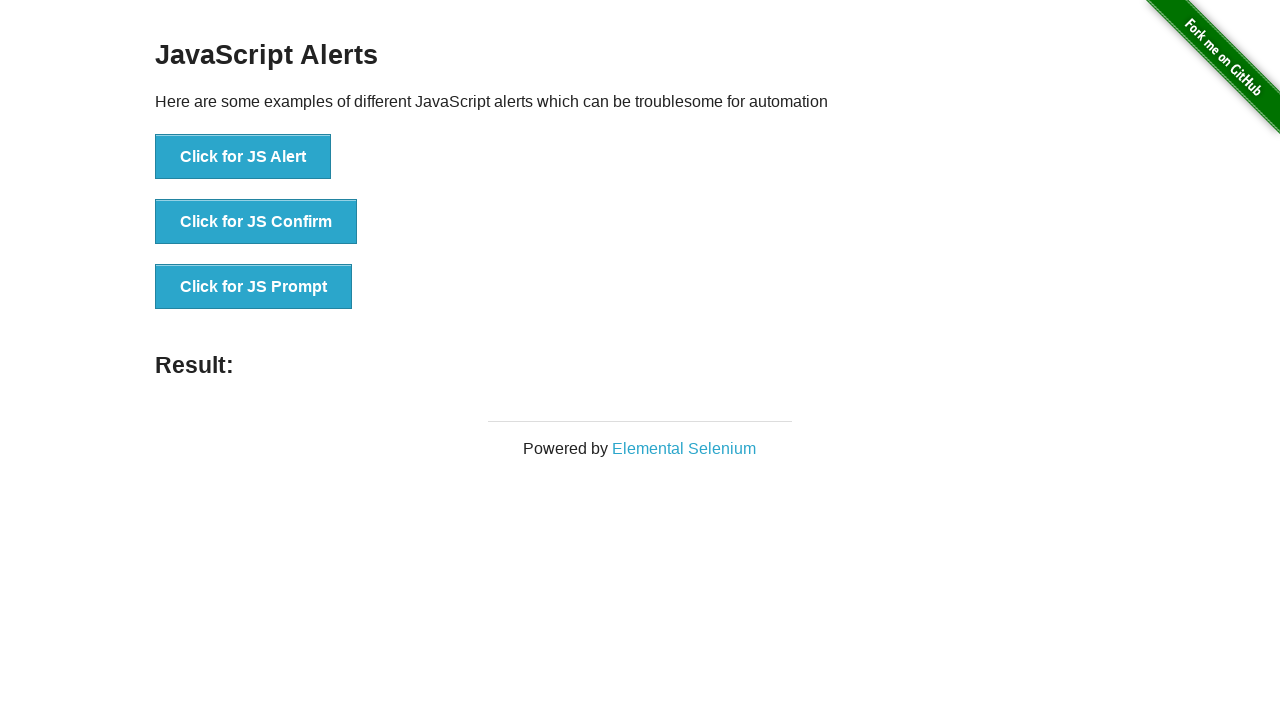

Set up dialog handler to accept confirmation alerts
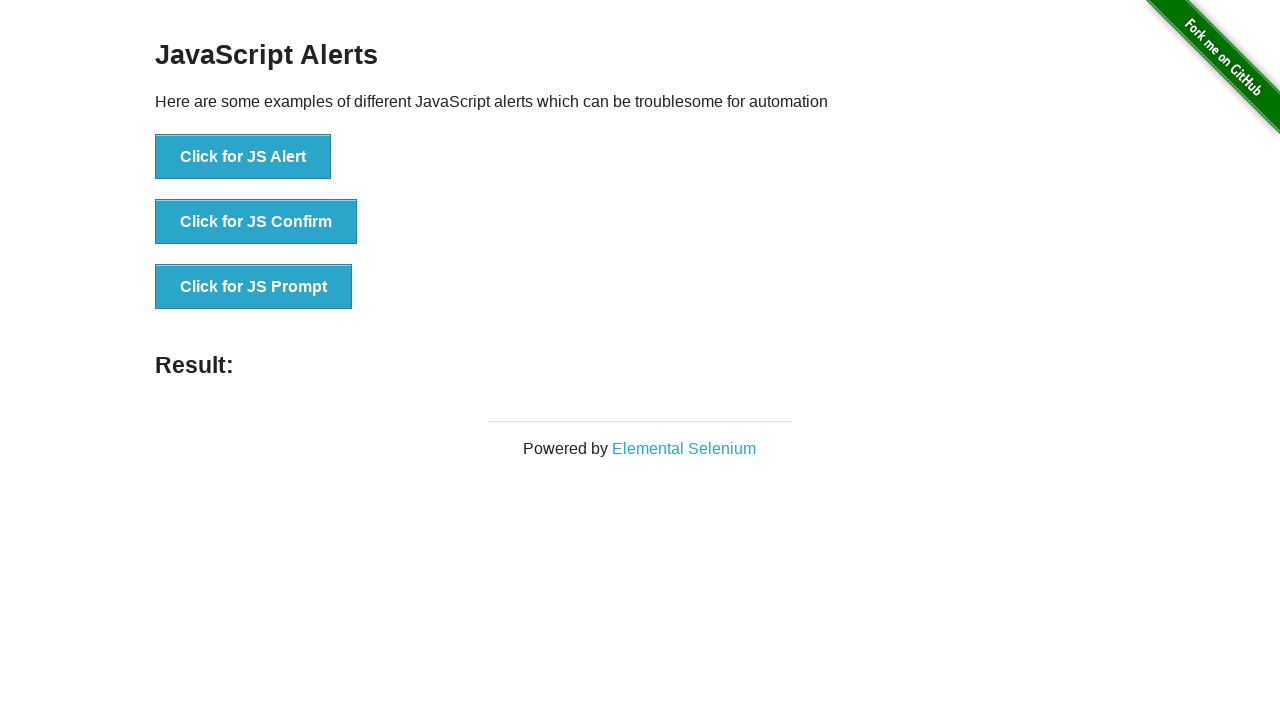

Clicked the second button to trigger JavaScript confirmation alert at (256, 222) on .example li:nth-child(2) button
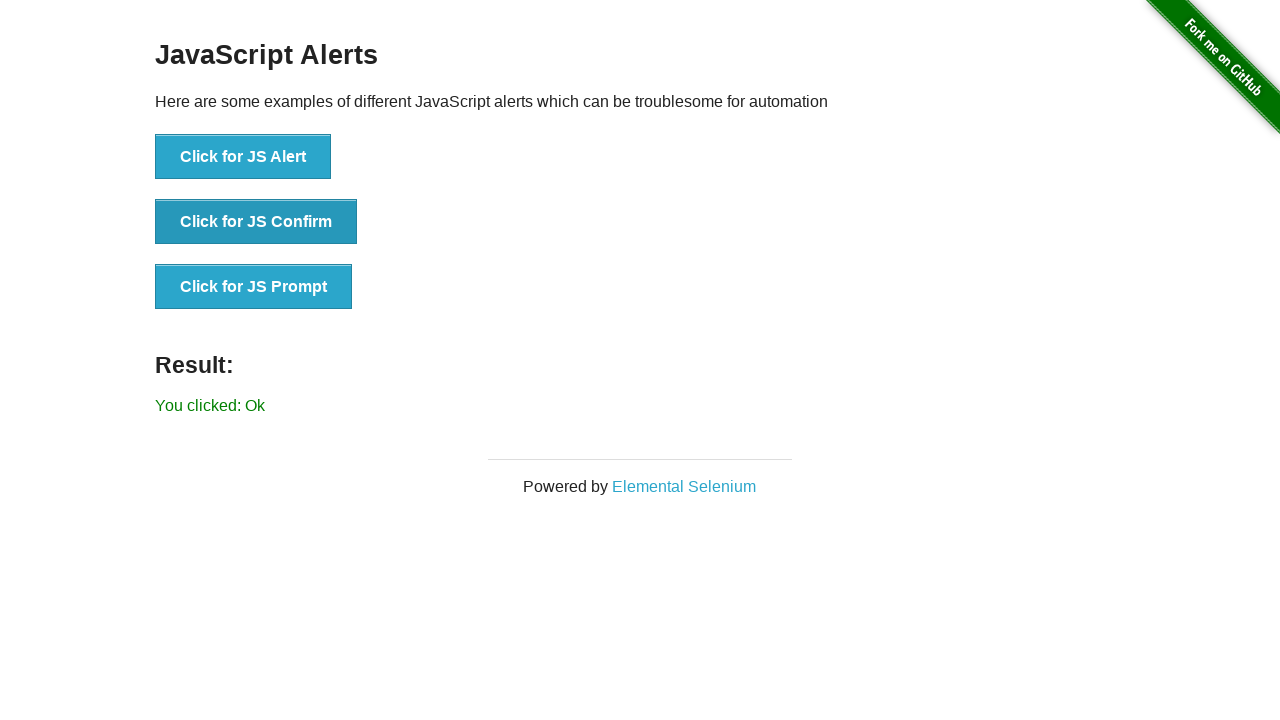

Result text appeared after accepting the alert
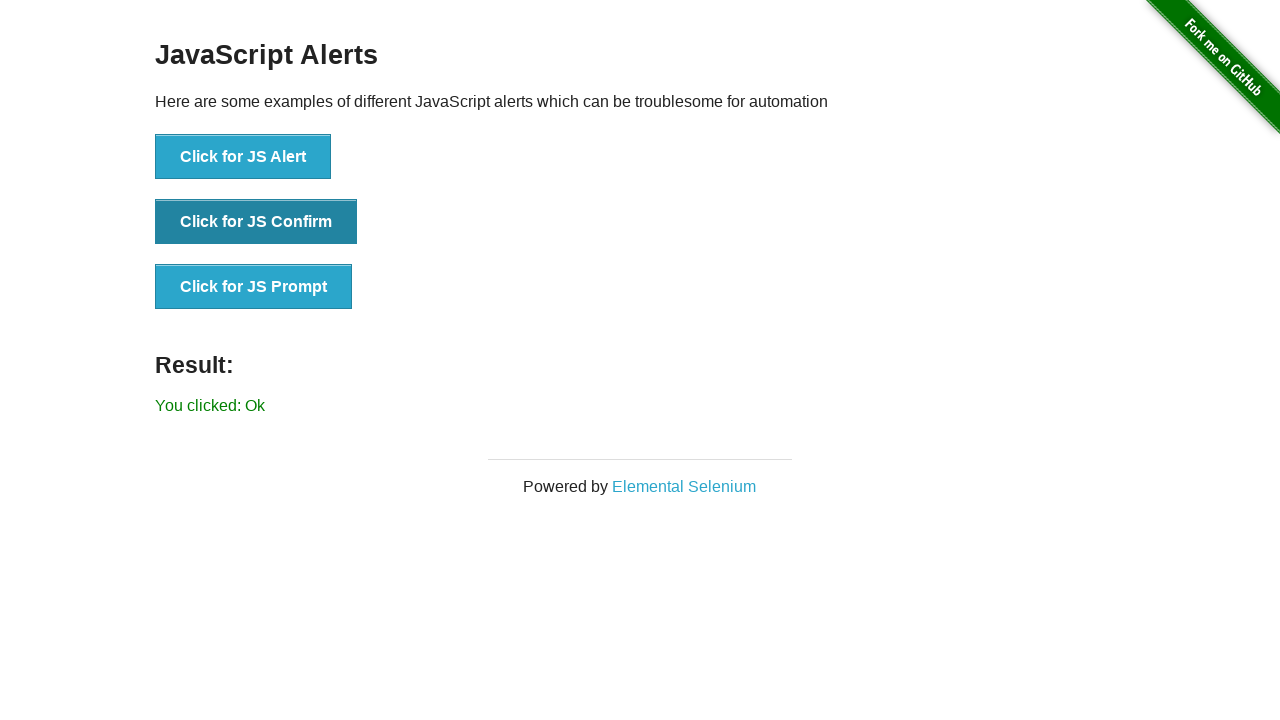

Retrieved result text from the page
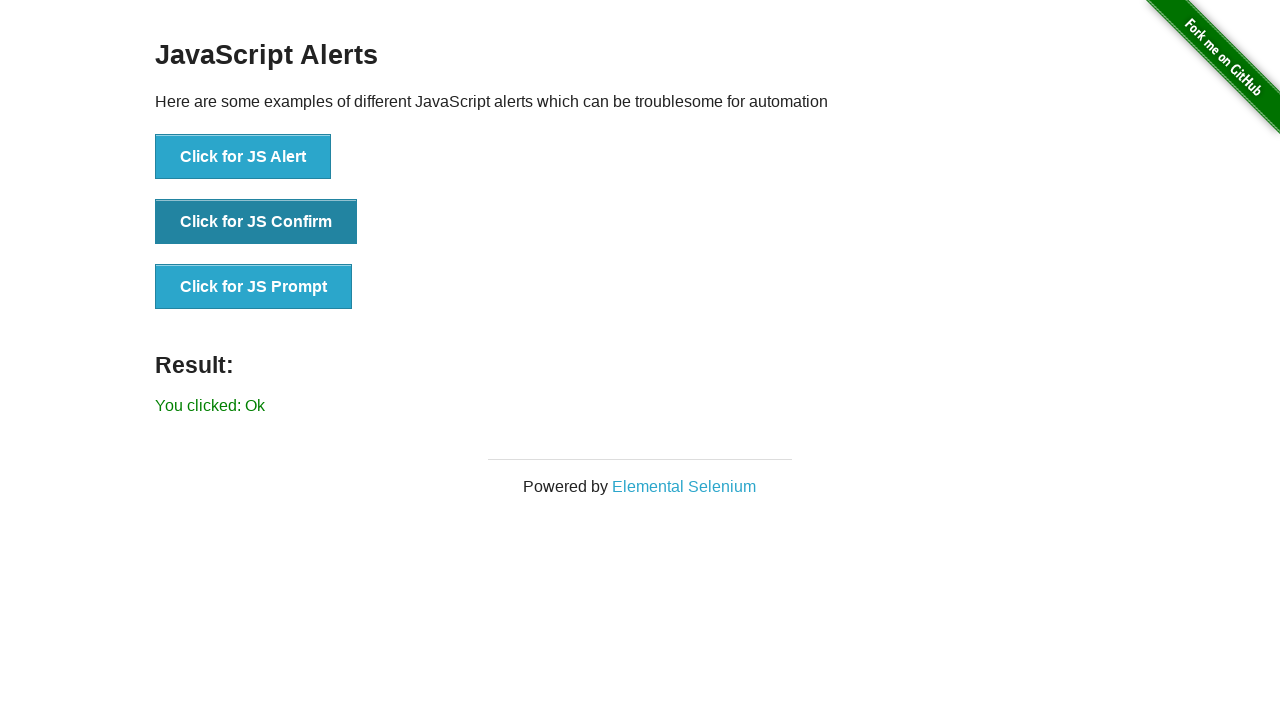

Verified confirmation message displays 'You clicked: Ok'
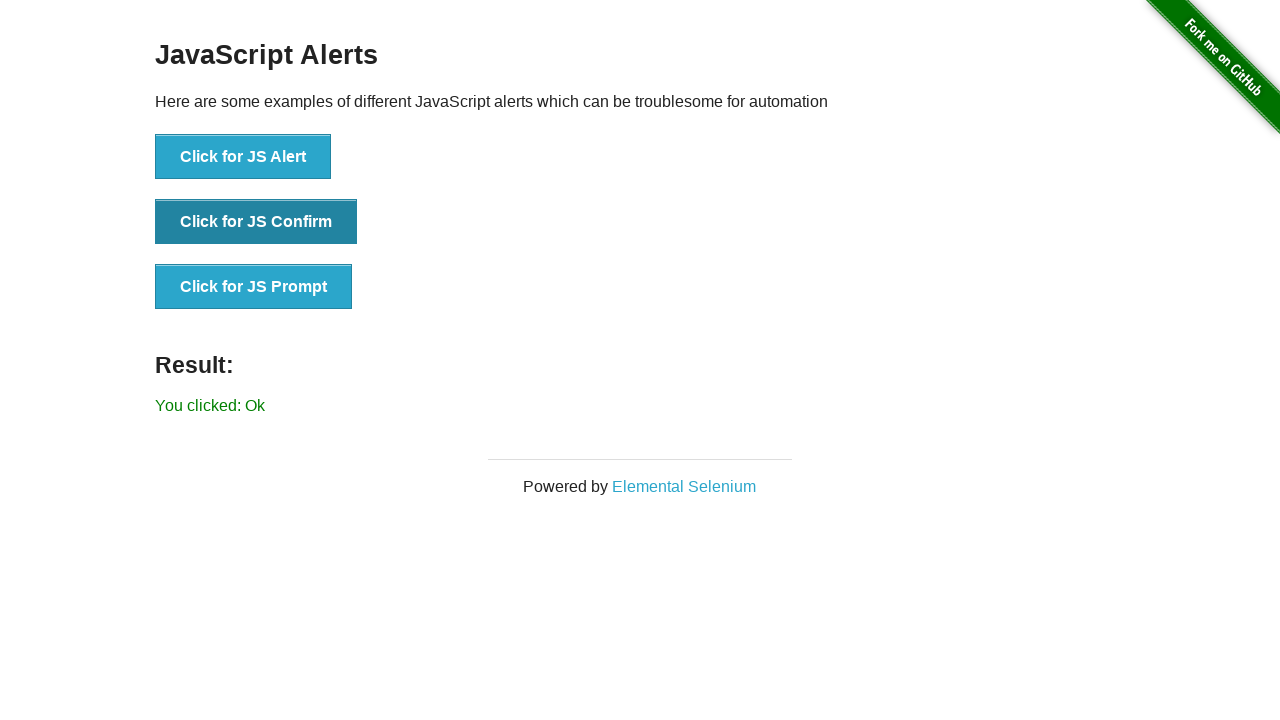

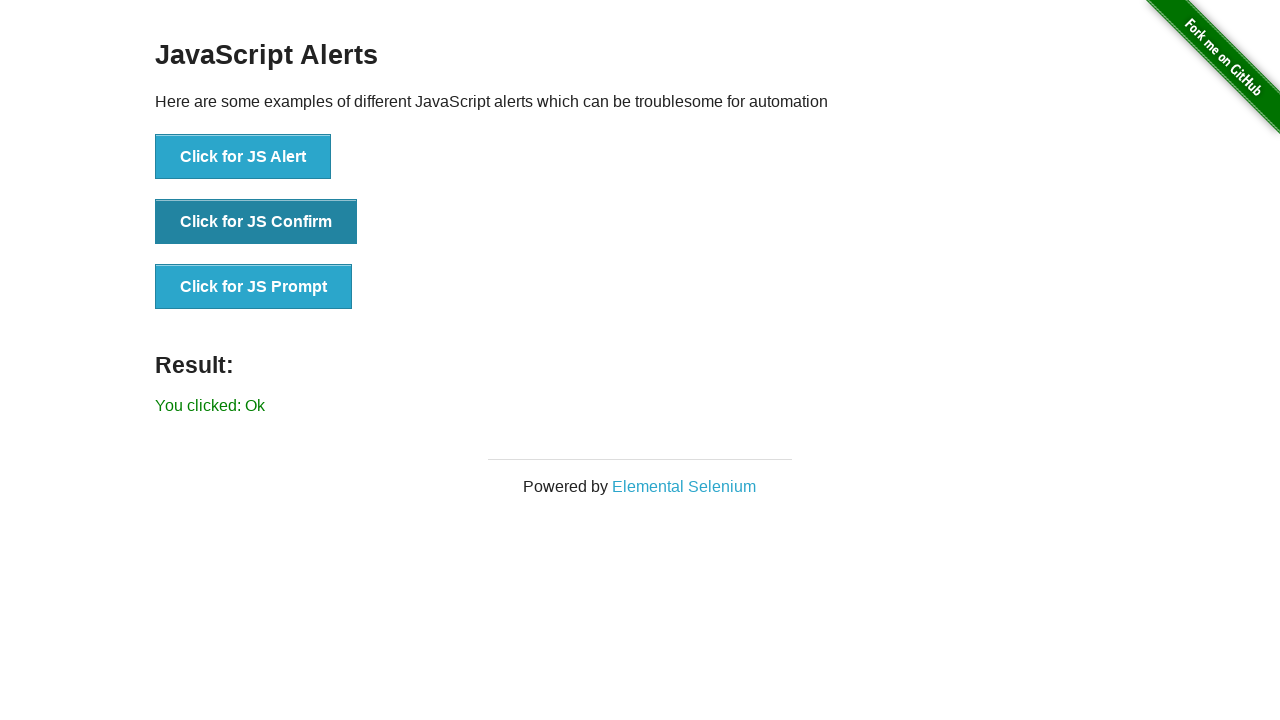